Tests NASA Open APIs page by clicking the APOD (Astronomy Picture of the Day) button and verifying it is visible and clickable

Starting URL: https://api.nasa.gov/

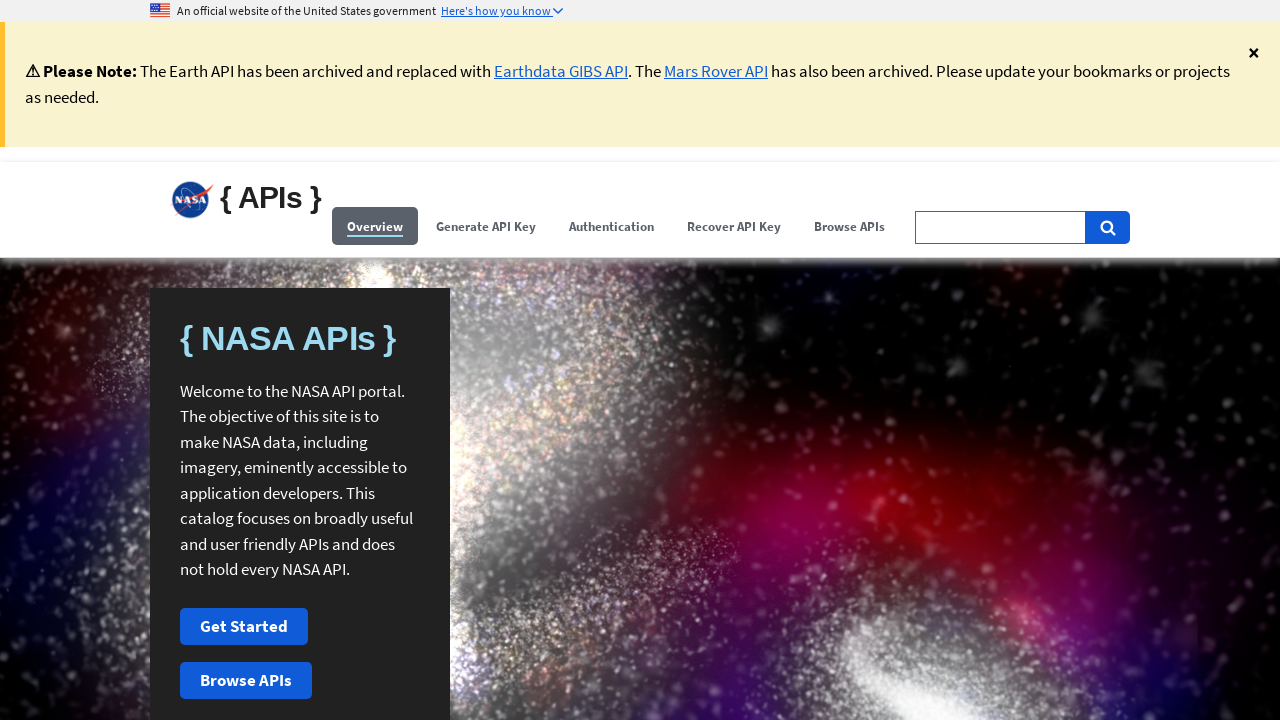

APOD button is visible on NASA Open APIs page
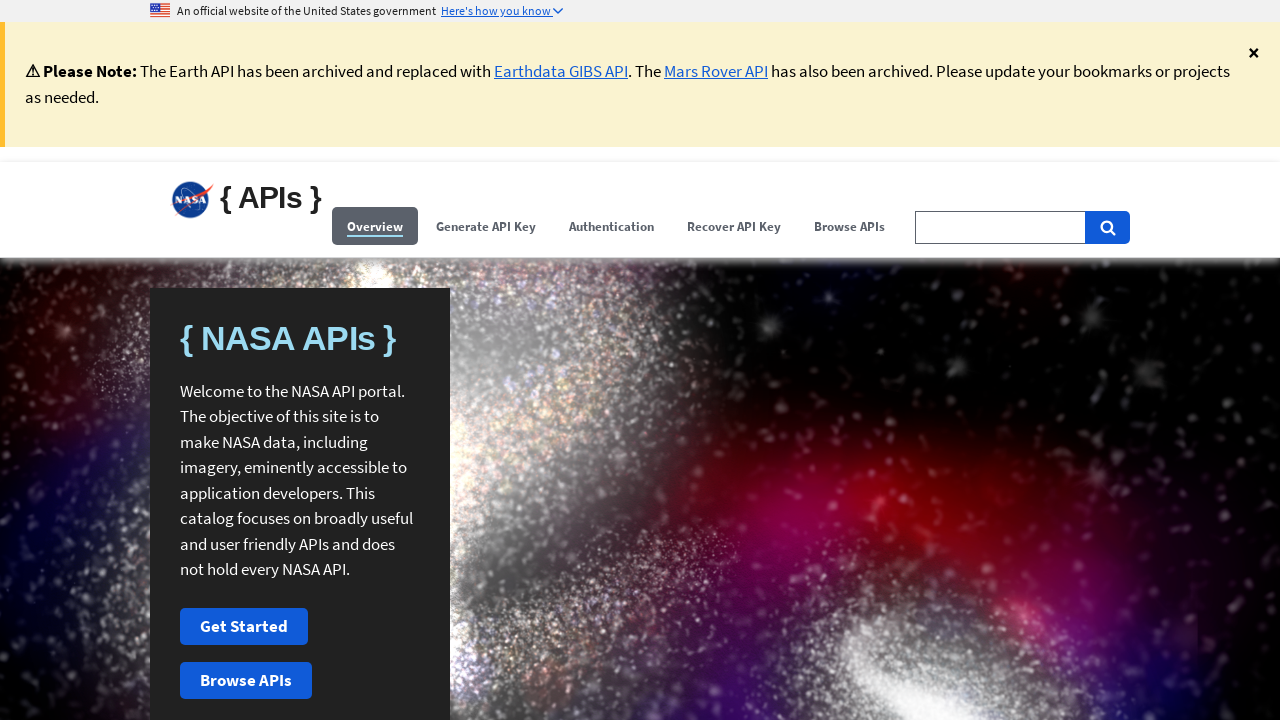

Clicked APOD (Astronomy Picture of the Day) button at (640, 360) on xpath=//button[@id='apod']
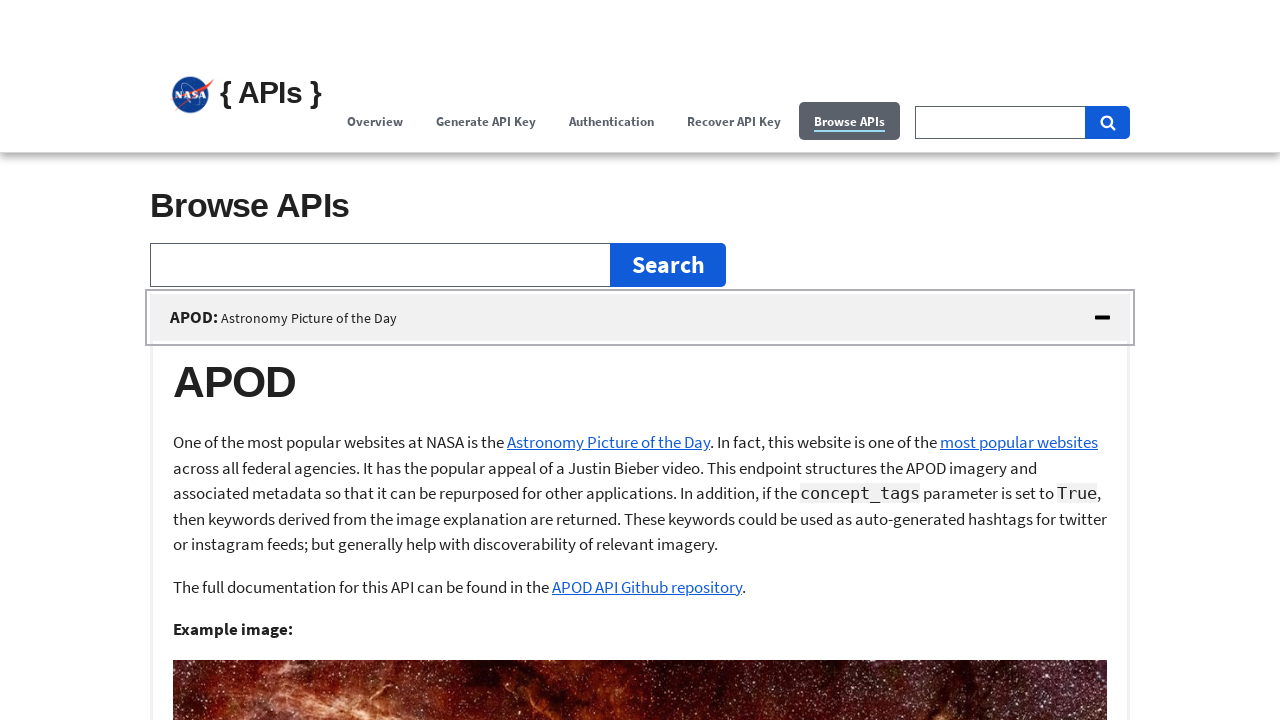

APOD button remains visible and clickable after interaction
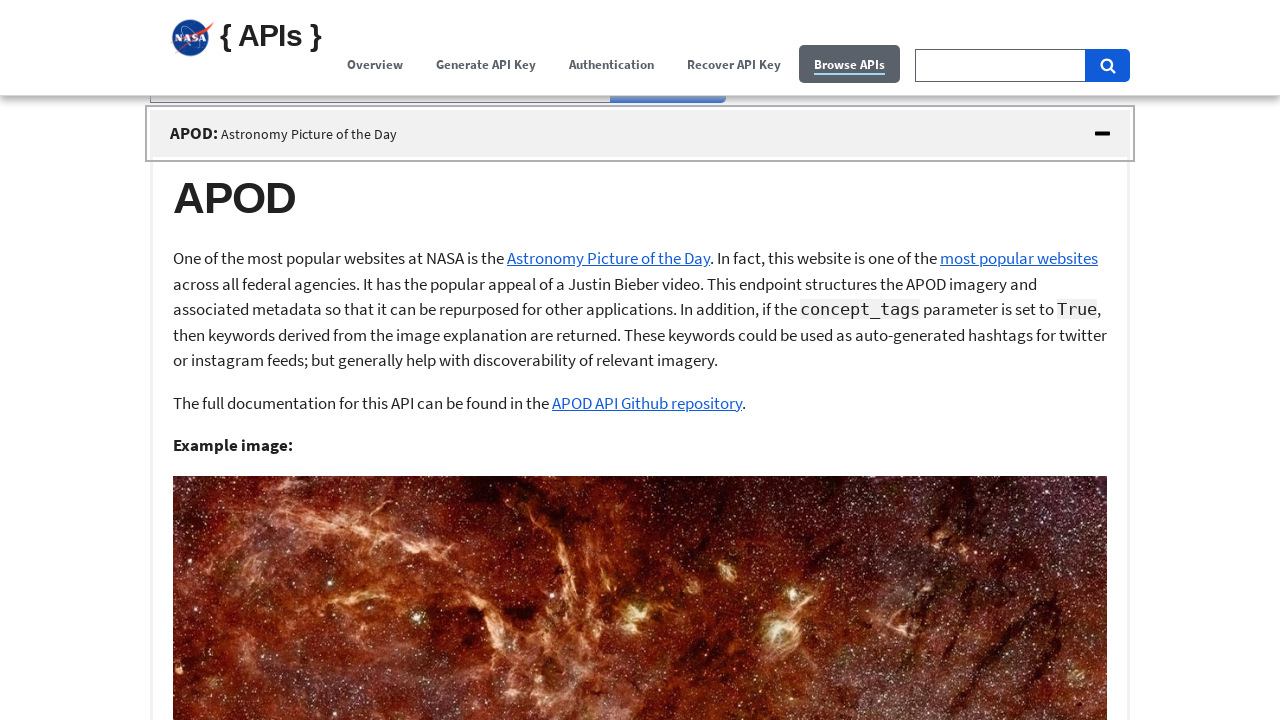

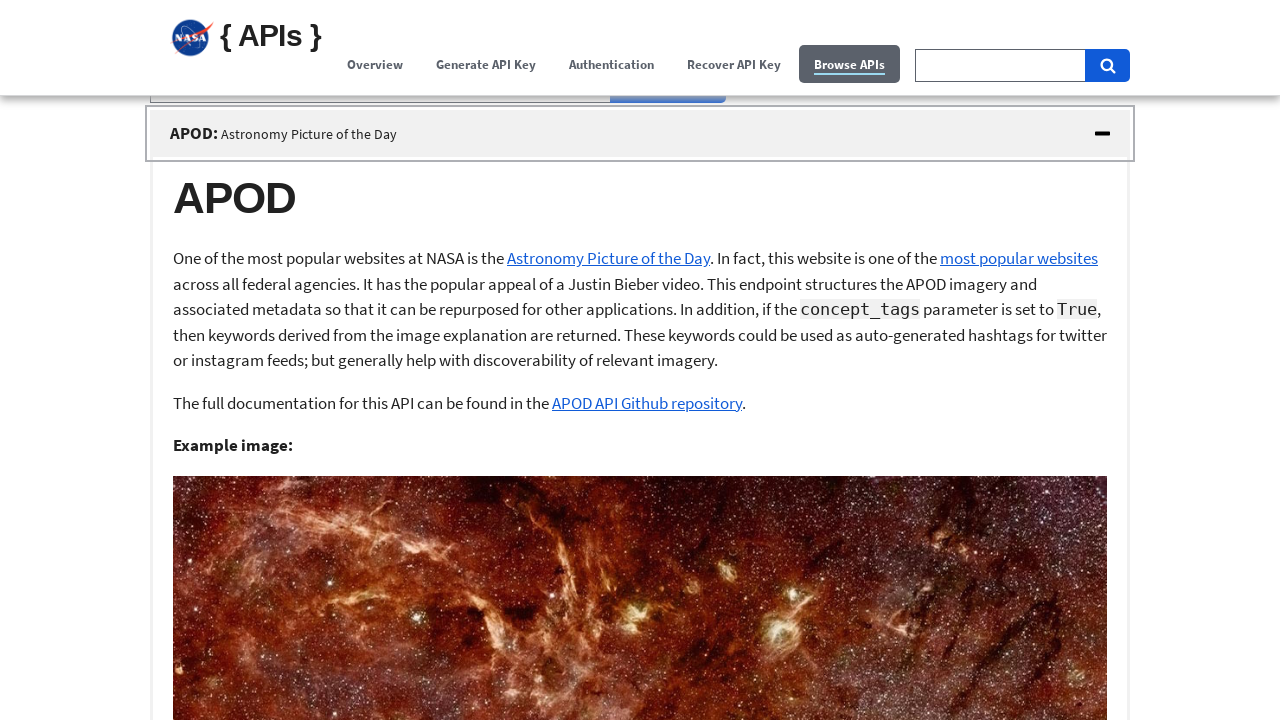